Tests file download functionality by navigating to a download page, finding a PNG download link, and clicking it to initiate the download

Starting URL: https://practice.expandtesting.com/download

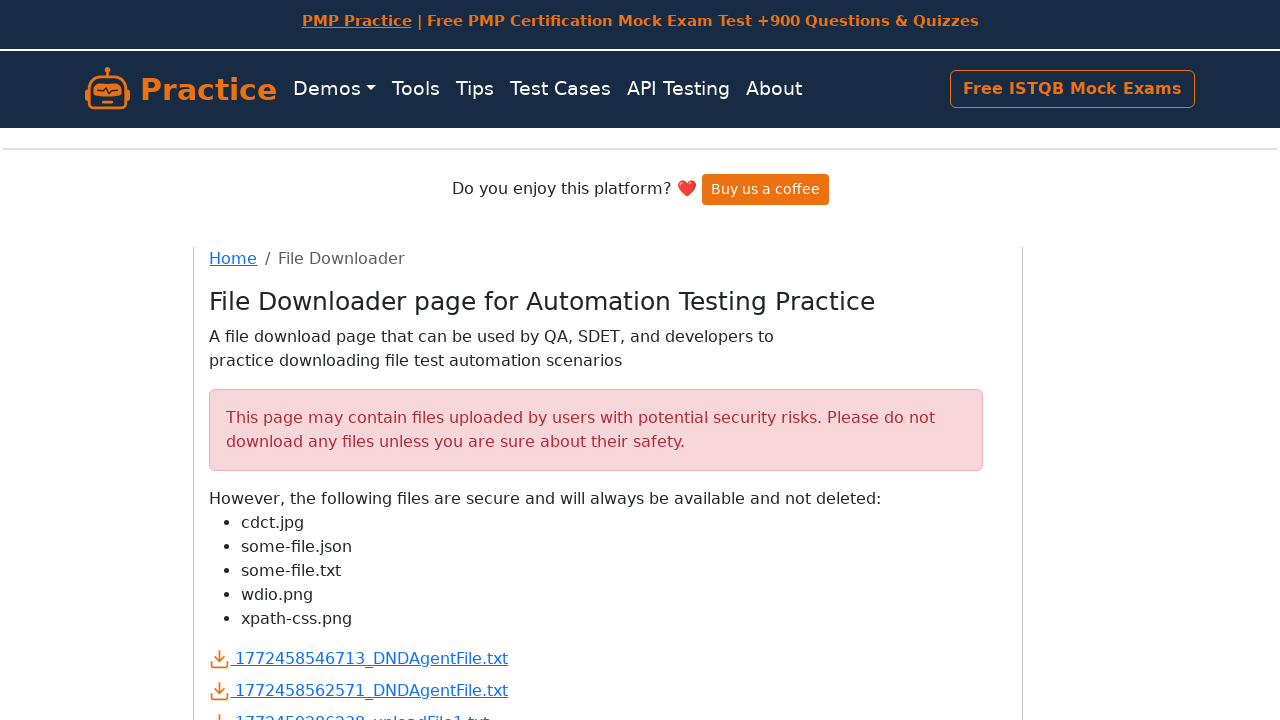

Waited for page to load with networkidle state
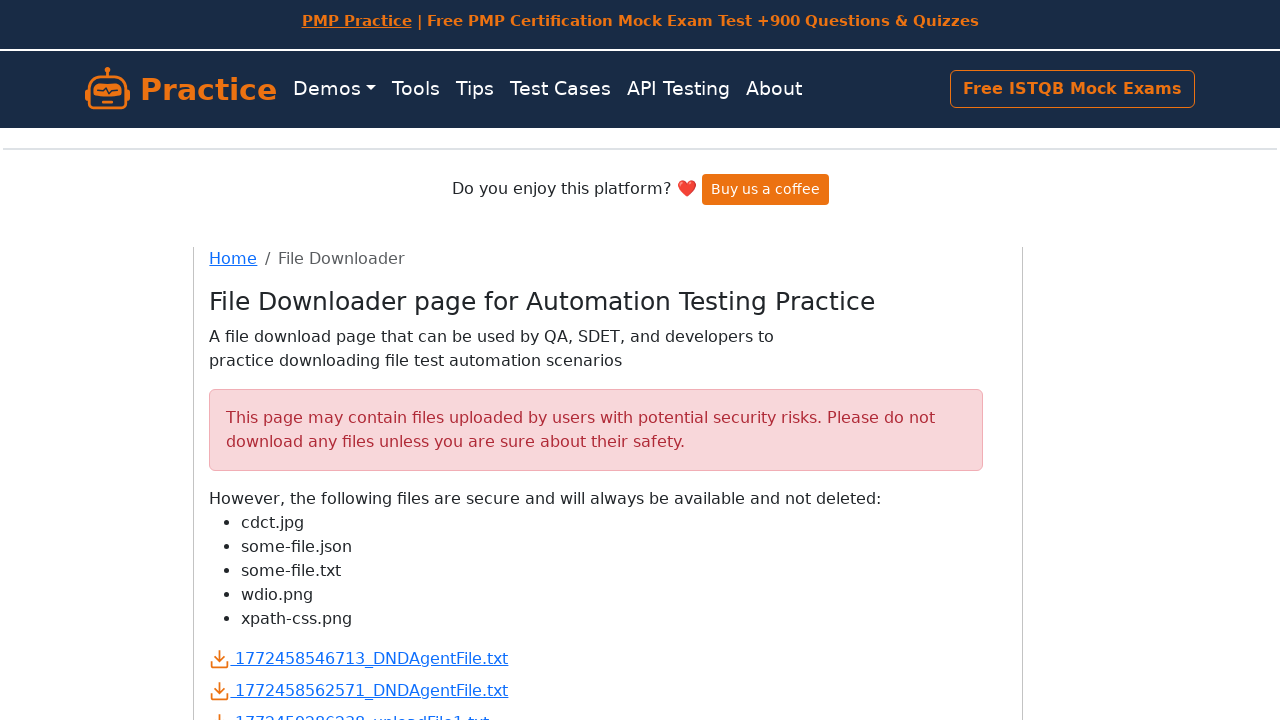

Located the first PNG download link on the page
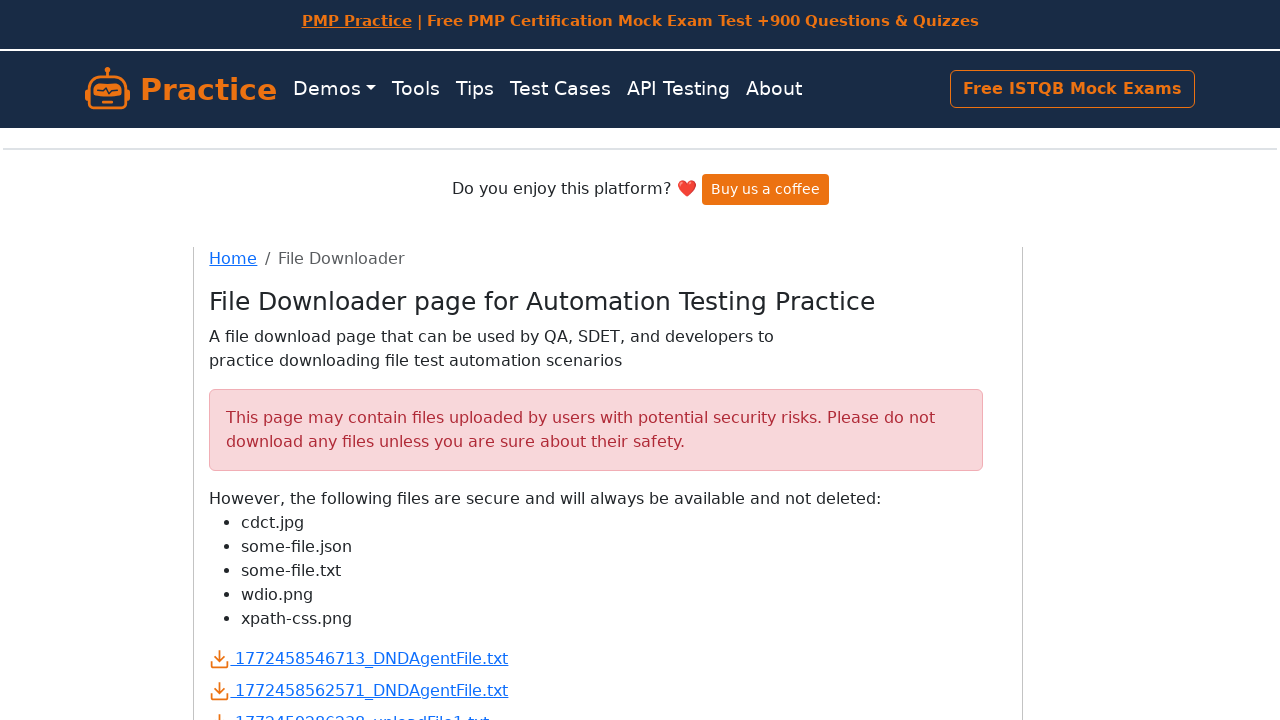

Clicked the PNG download link to initiate file download at (384, 400) on a:has-text('.png') >> nth=0
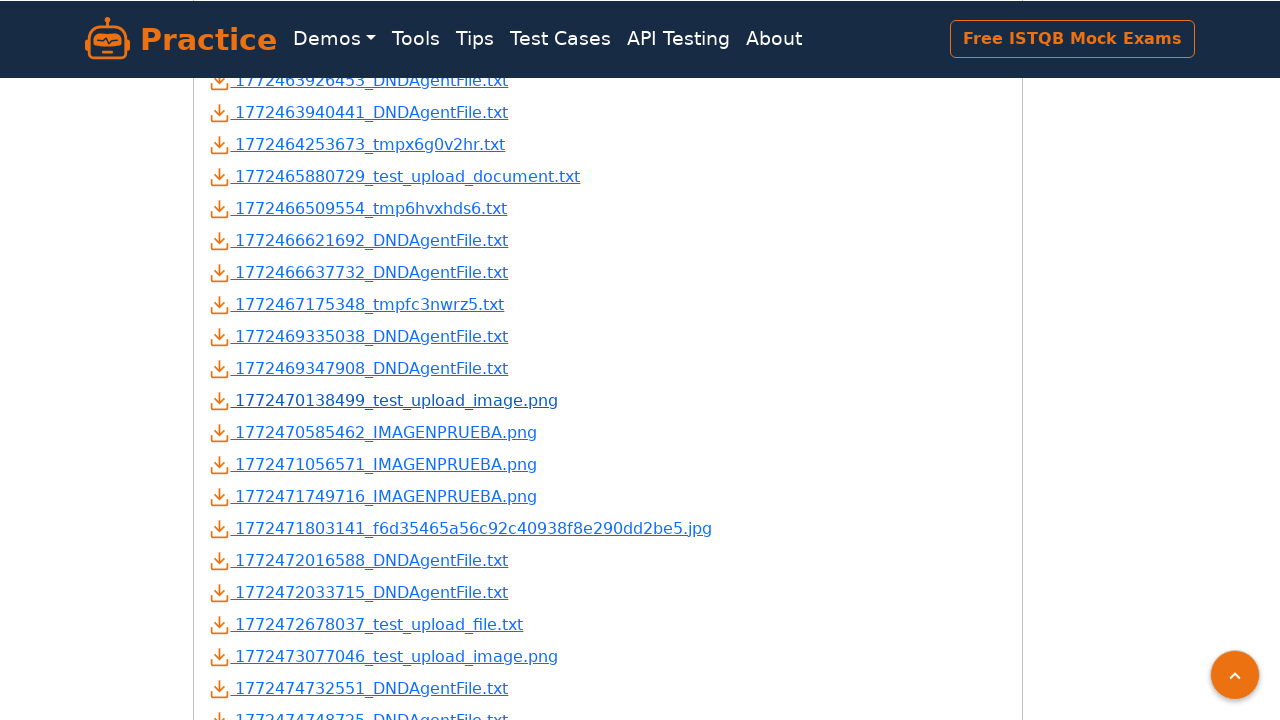

Waited 3 seconds for download to complete
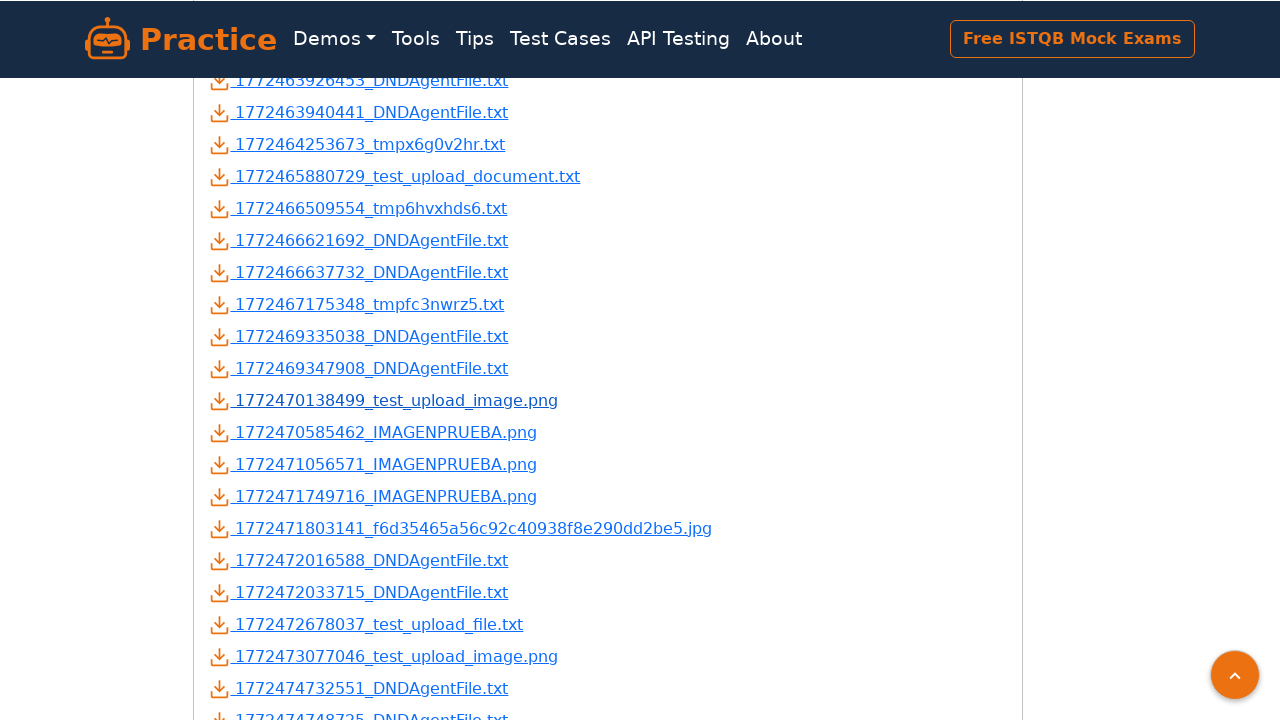

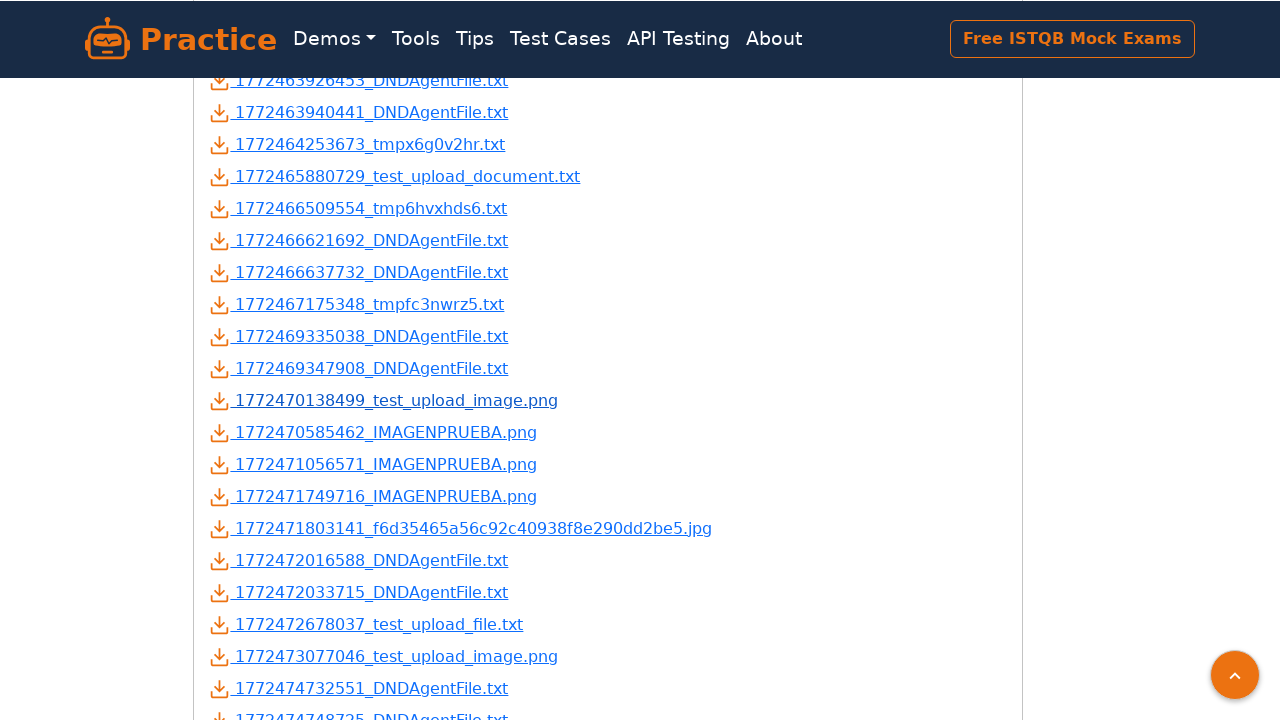